Tests clicking a button that becomes enabled after a delay

Starting URL: https://demoqa.com/dynamic-properties

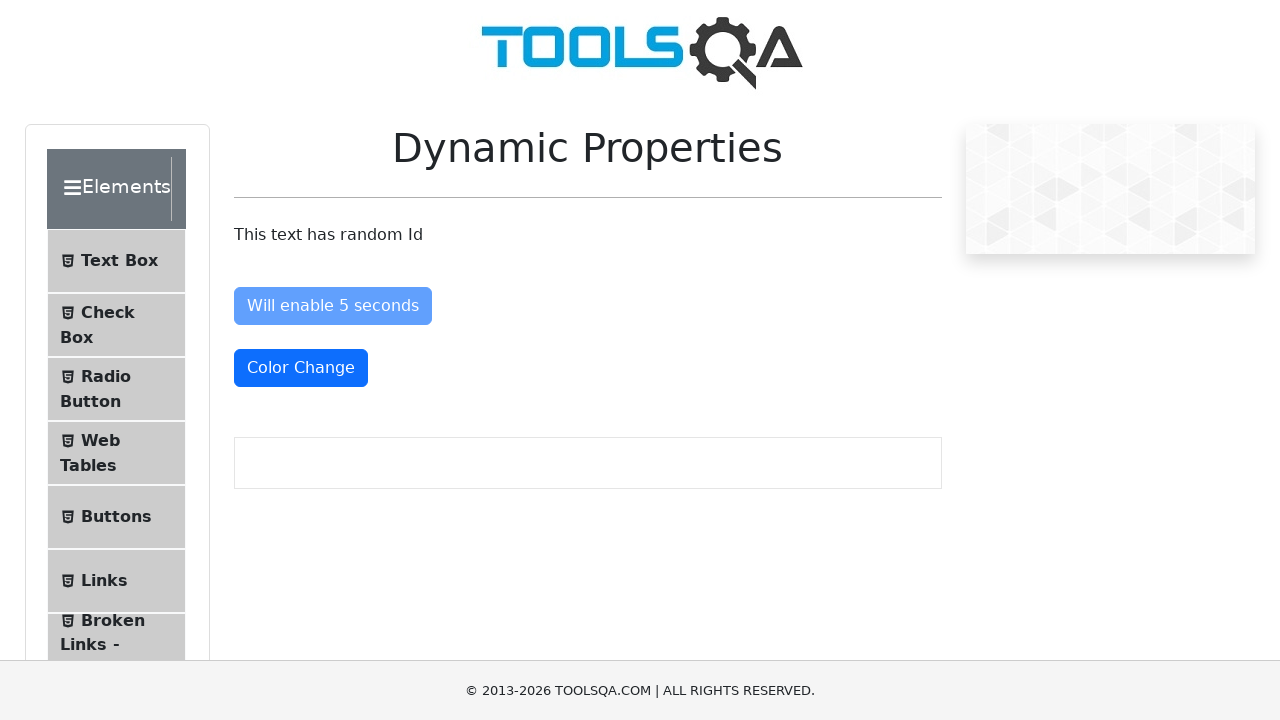

Navigated to DemoQA Dynamic Properties page
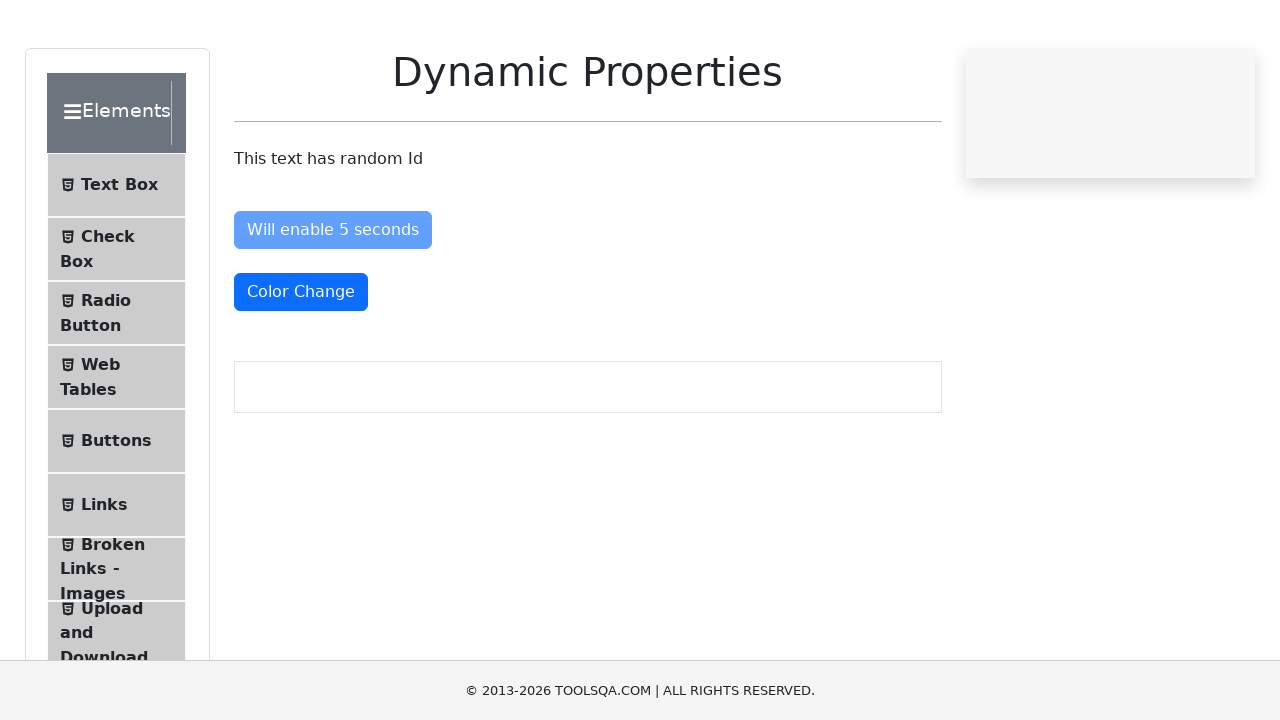

Waited for button to become enabled after delay
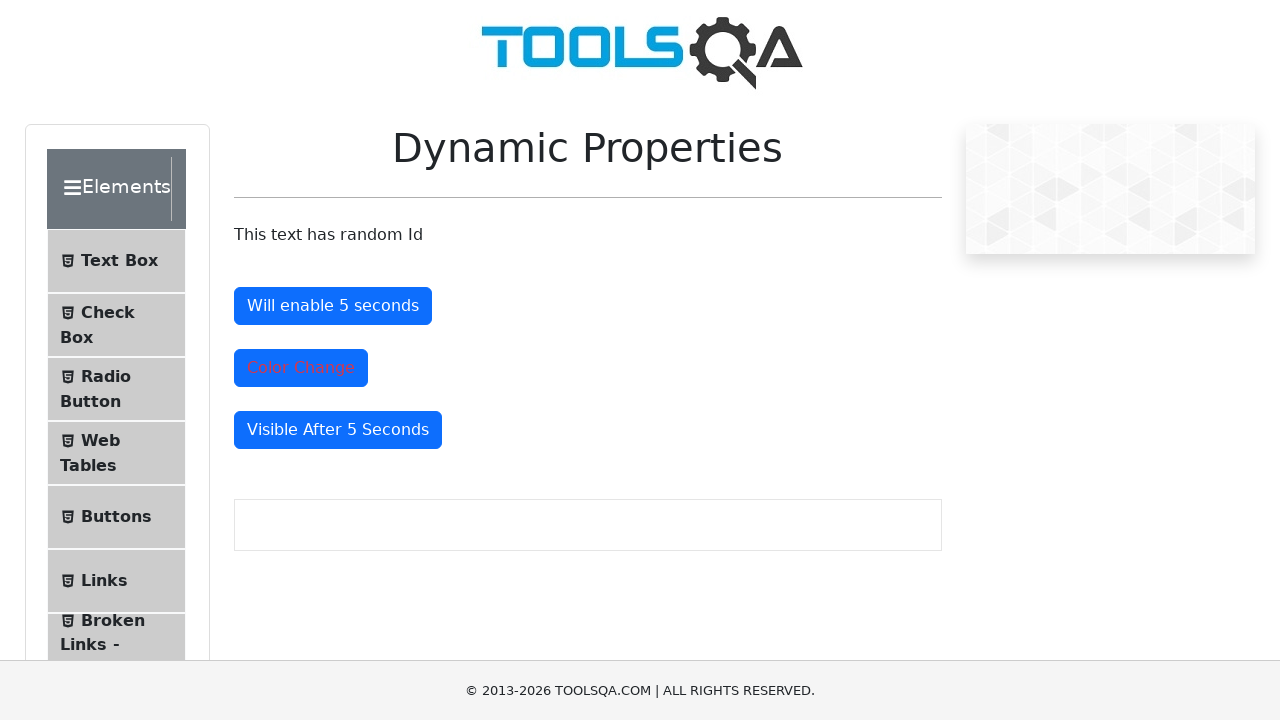

Clicked the enabled button at (333, 306) on #enableAfter
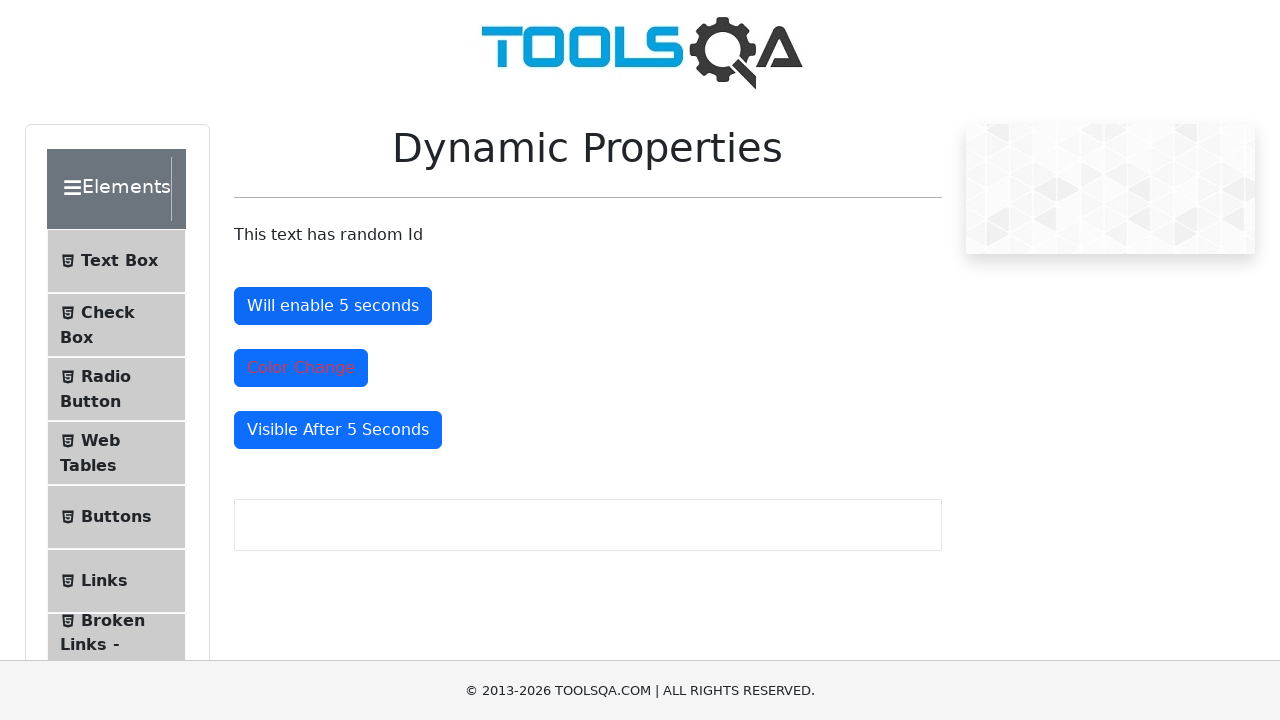

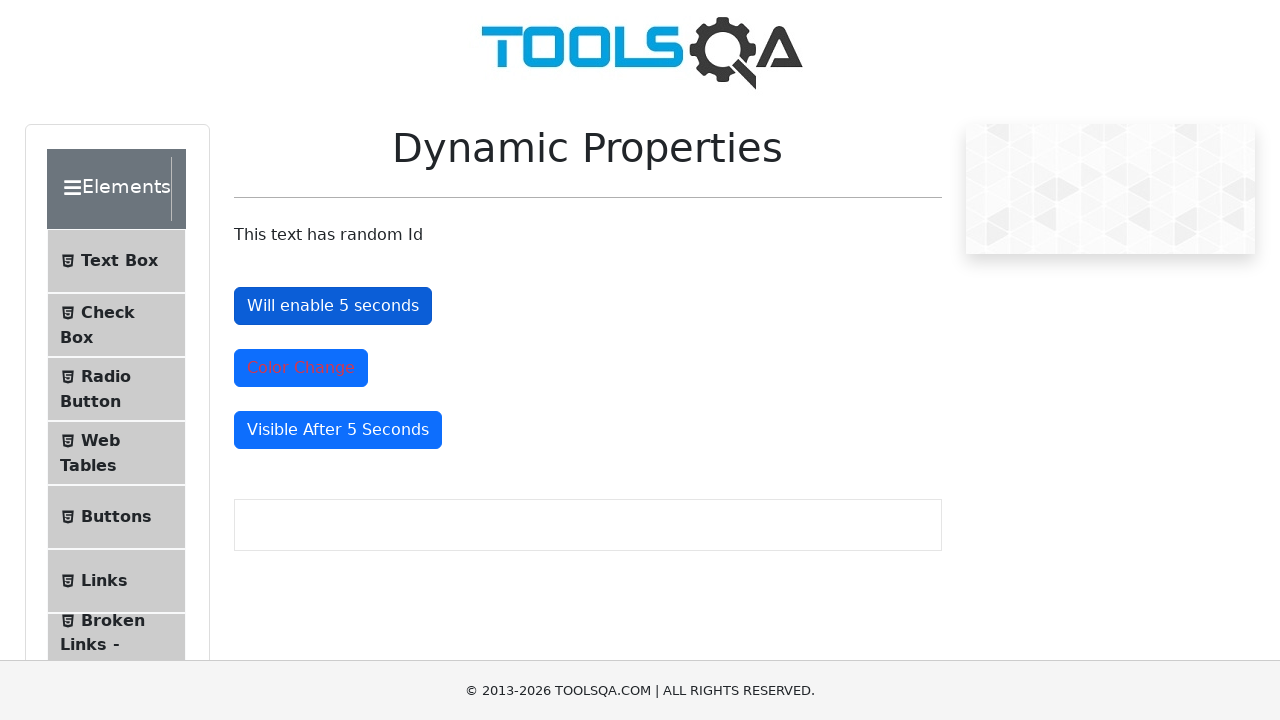